Tests DuckDuckGo search functionality by entering a search query and submitting the form, then waiting for search results page to load

Starting URL: https://duckduckgo.com/

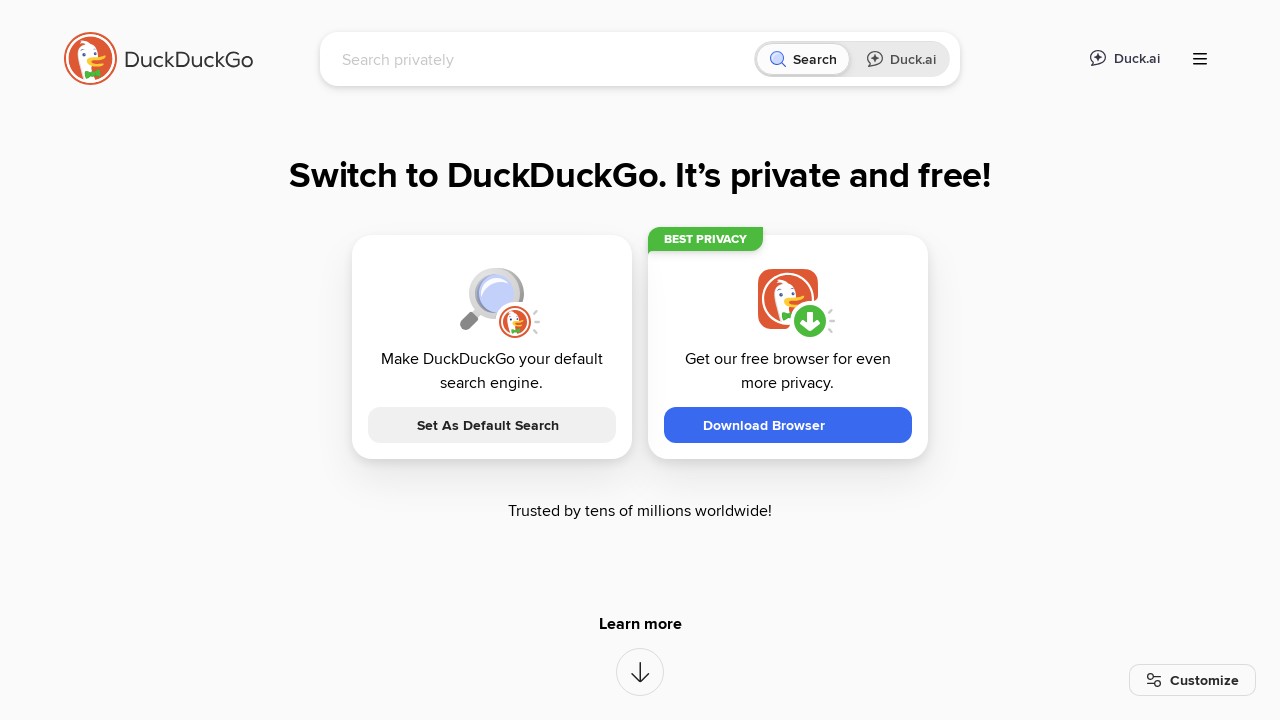

Filled search box with 'Playwright testing' on input[name='q']
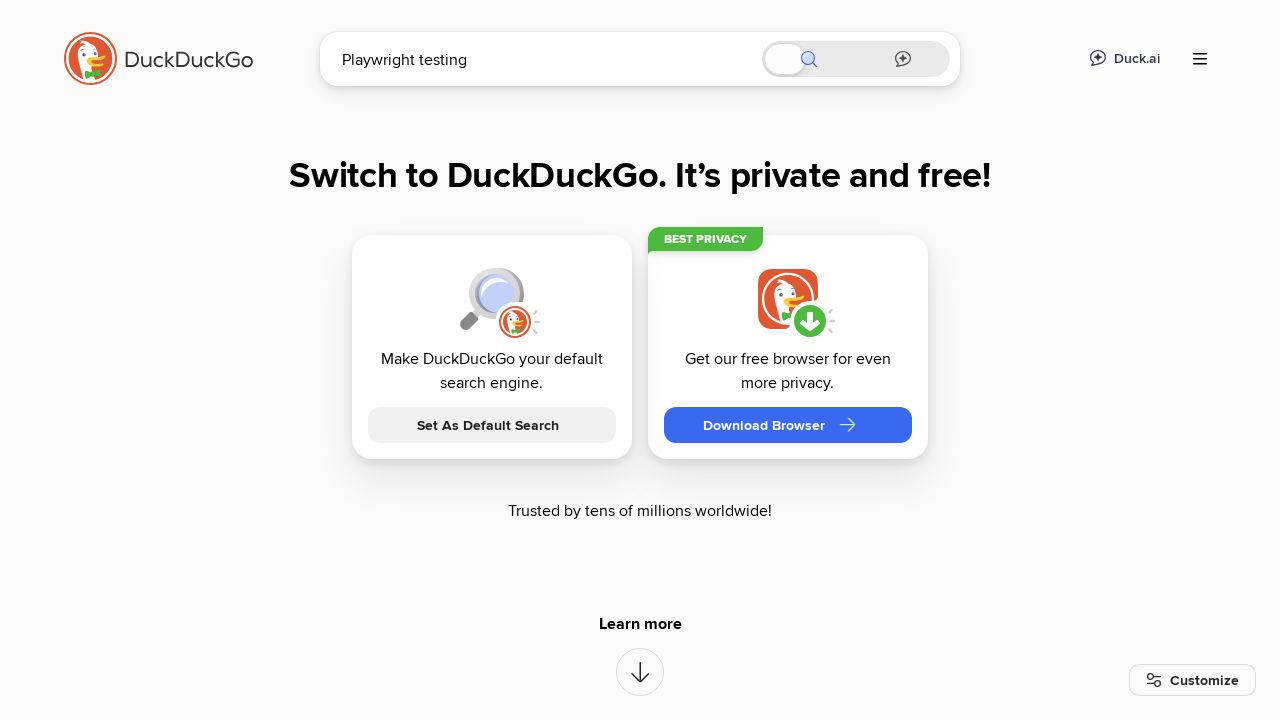

Pressed Enter to submit search form on input[name='q']
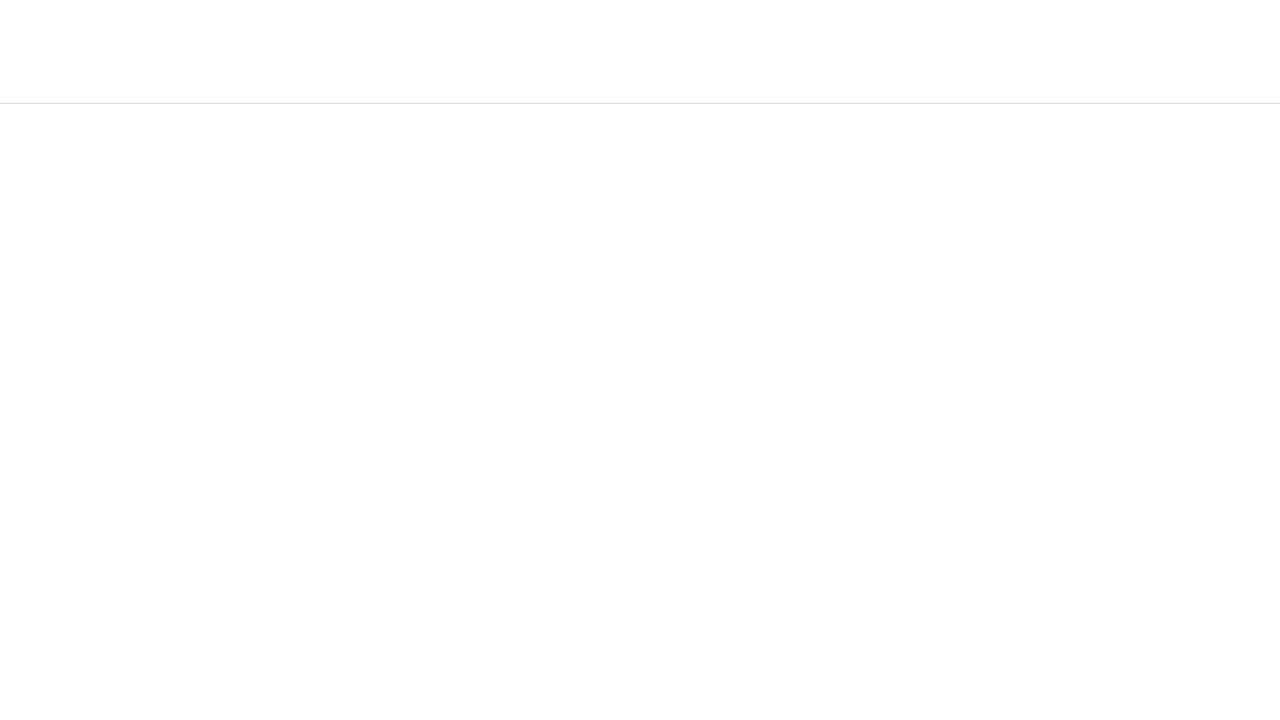

Search results page loaded with 'Playwright testing' in title
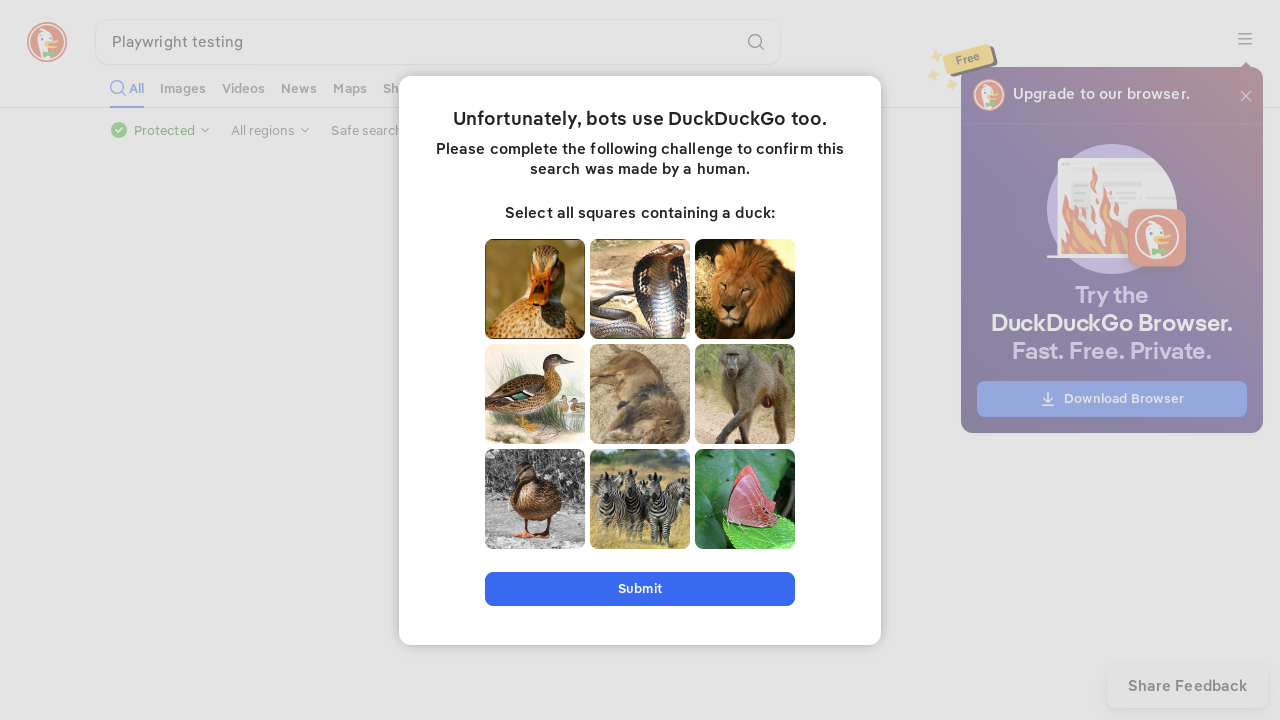

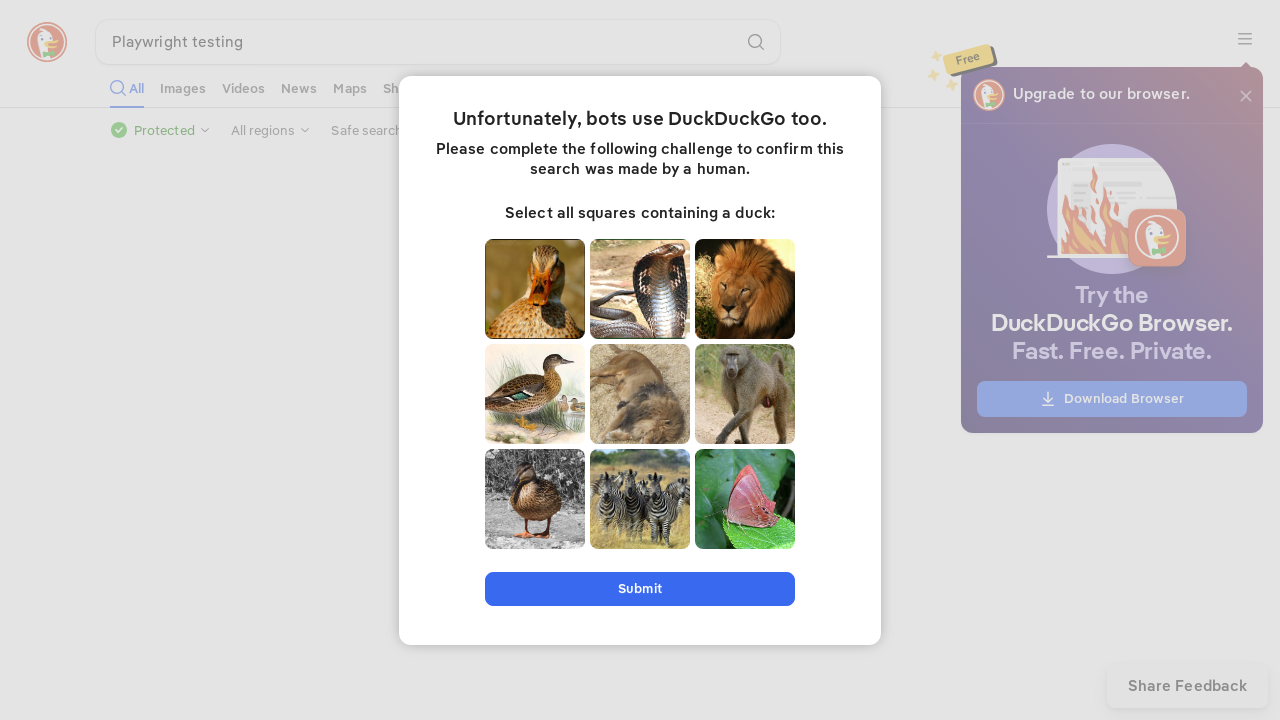